Tests dropdown menu functionality by locating a state dropdown element and interacting with its options to verify they are accessible and can be retrieved.

Starting URL: https://testcenter.techproeducation.com/index.php?page=dropdown

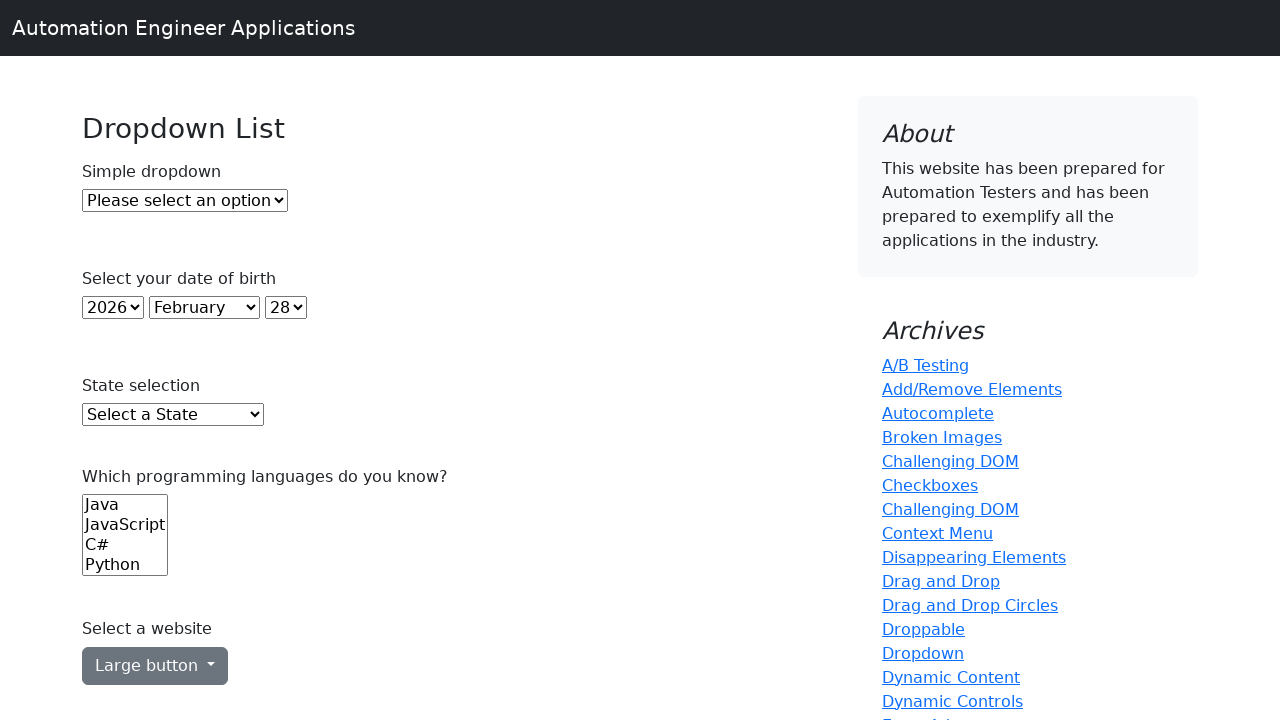

State dropdown selector became visible
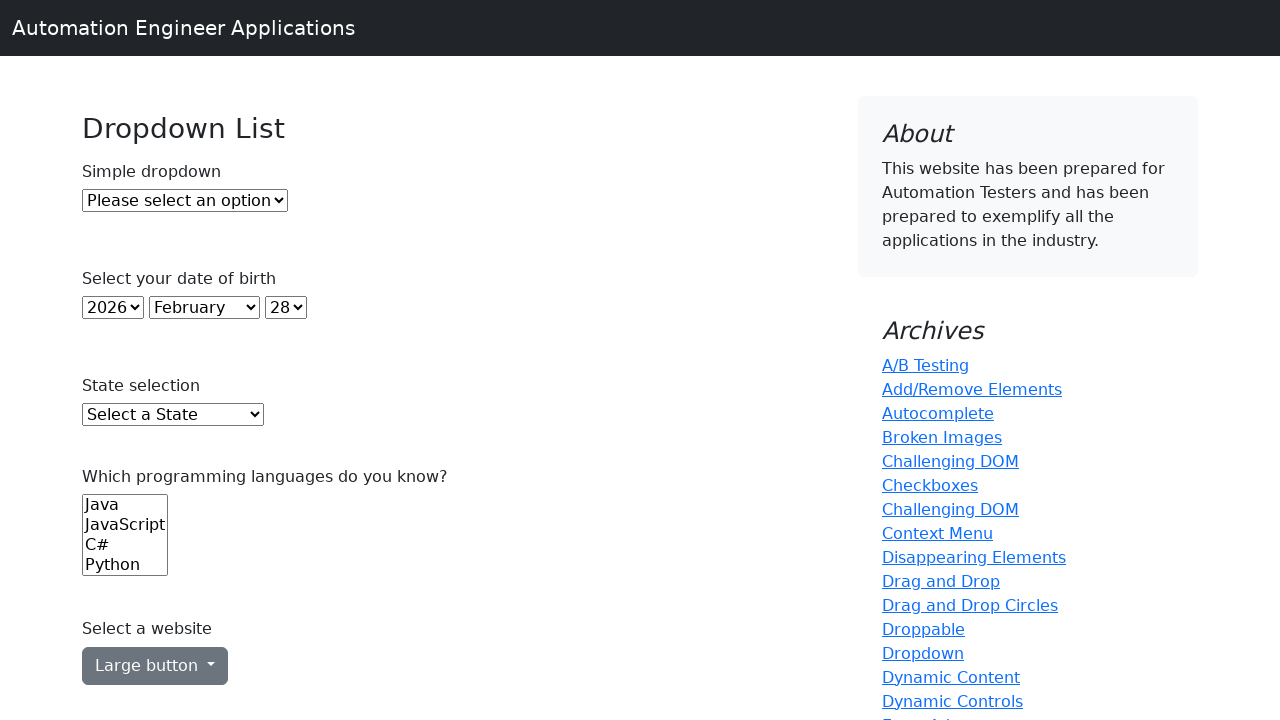

Retrieved all options from state dropdown
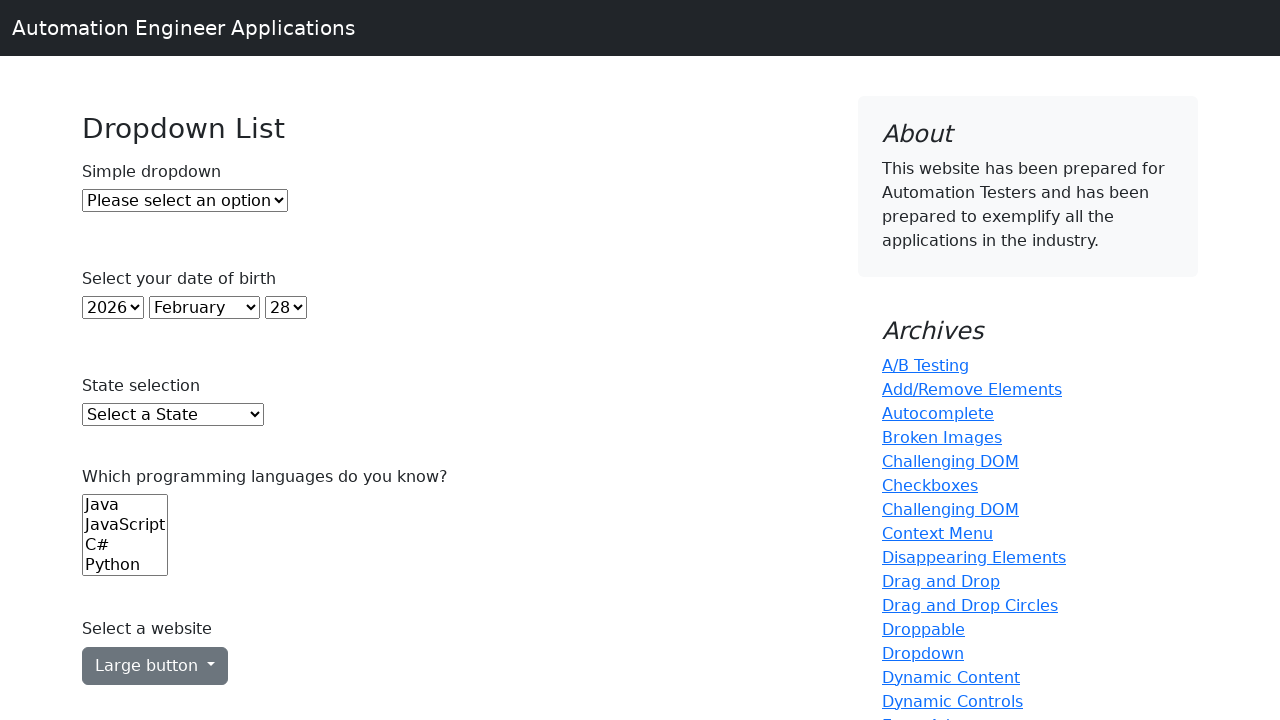

Verified state dropdown has 52 options
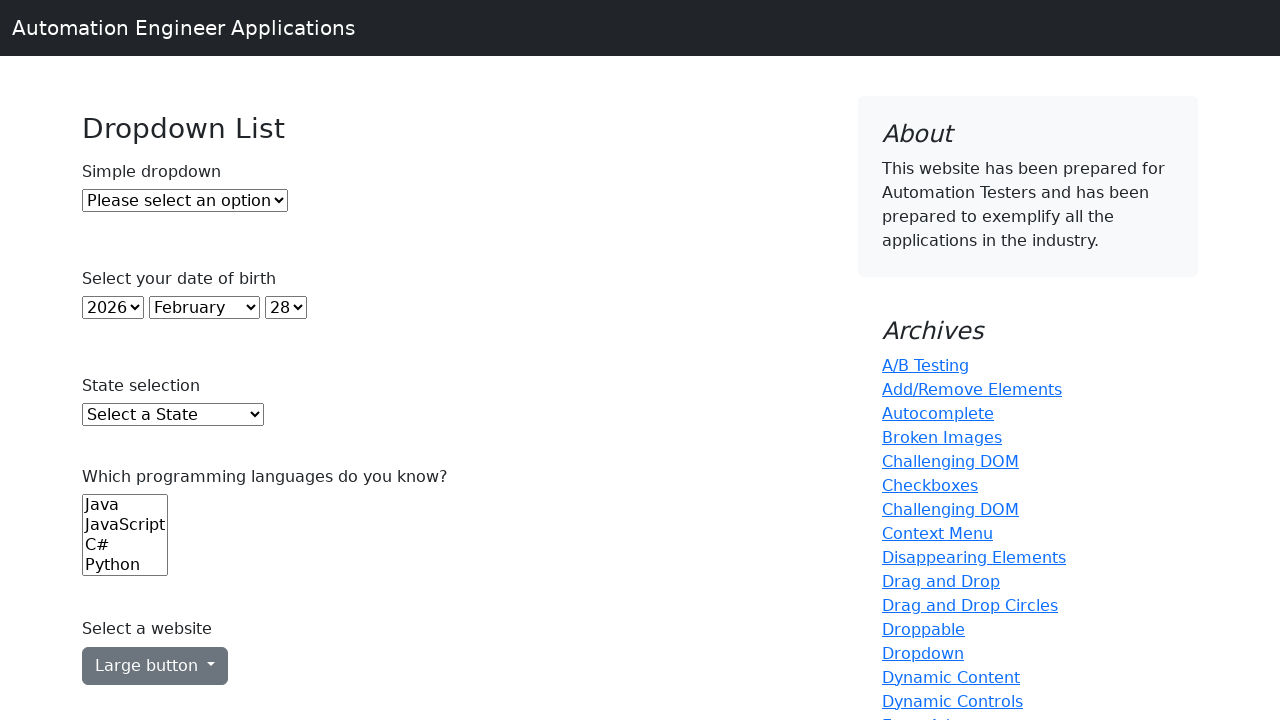

Selected California from state dropdown by label on select#state
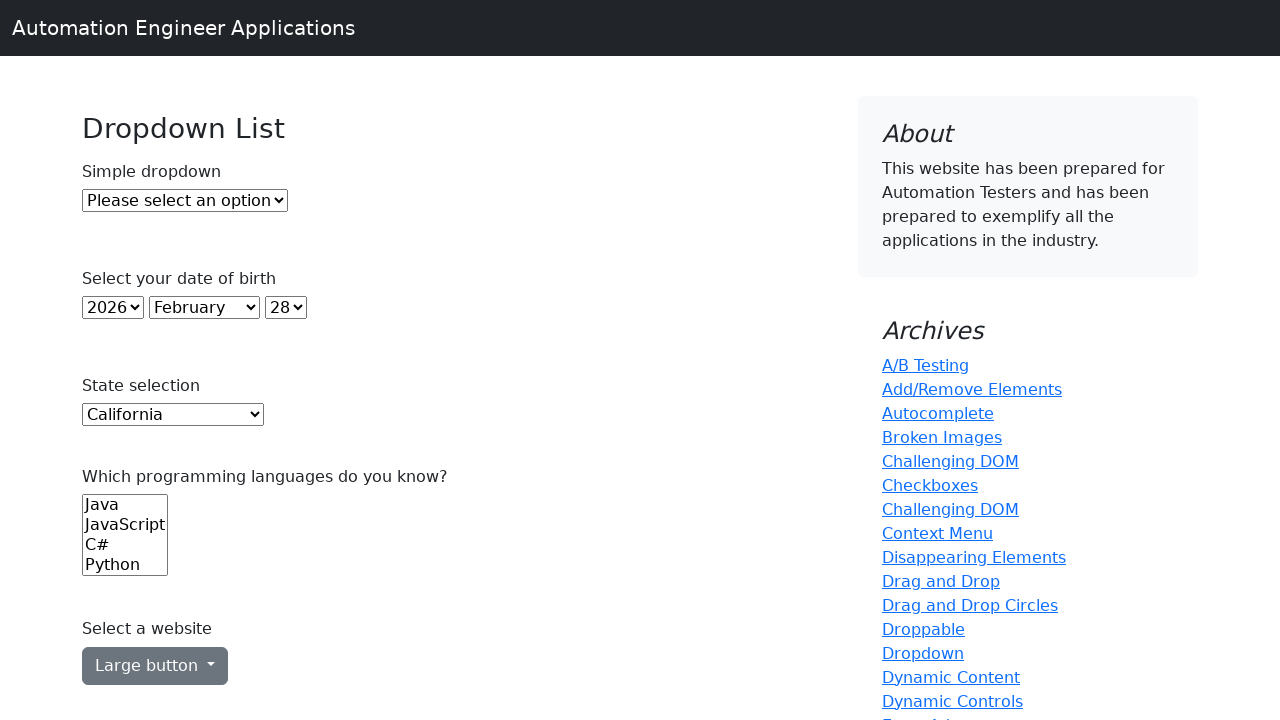

Waited 500ms to observe selection
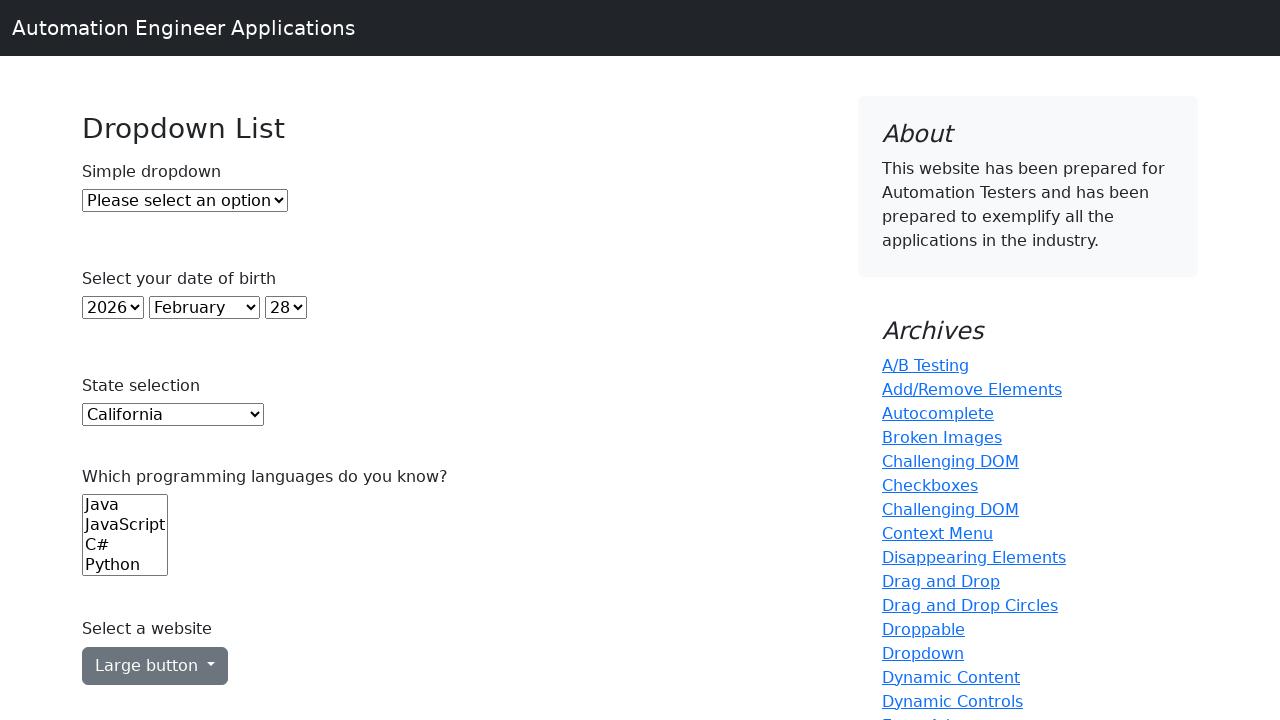

Selected state at index 5 from dropdown on select#state
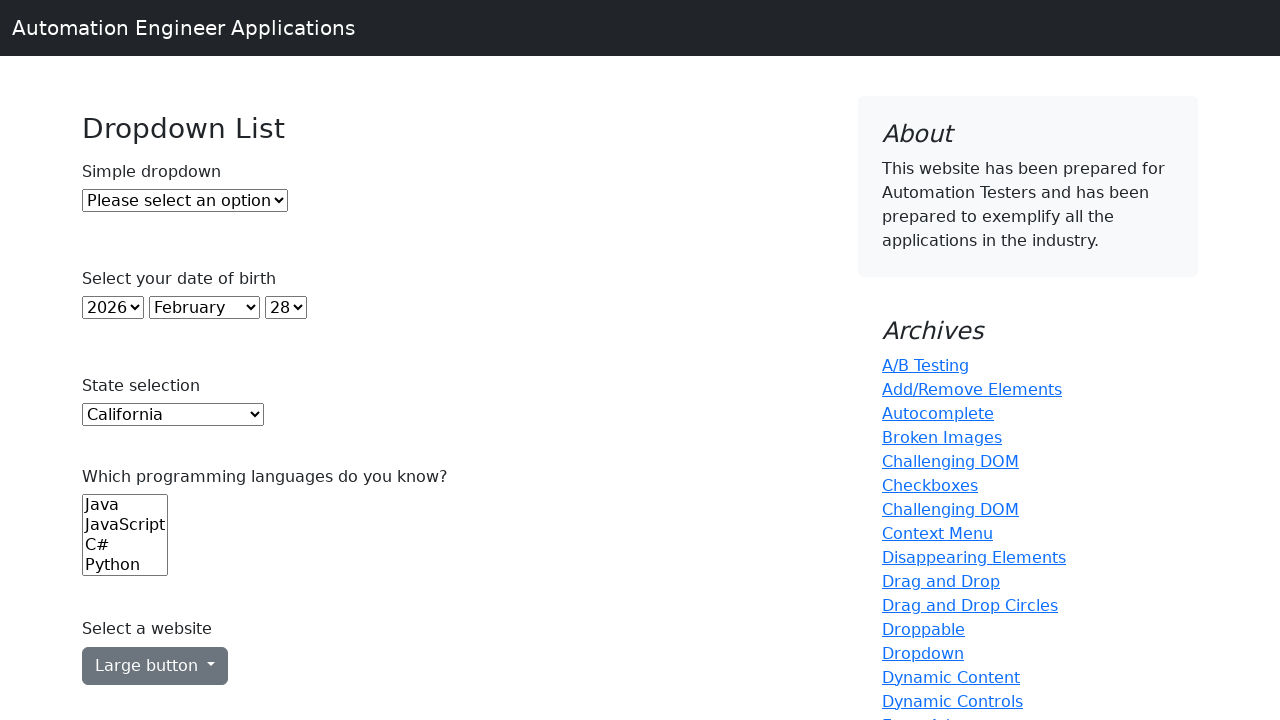

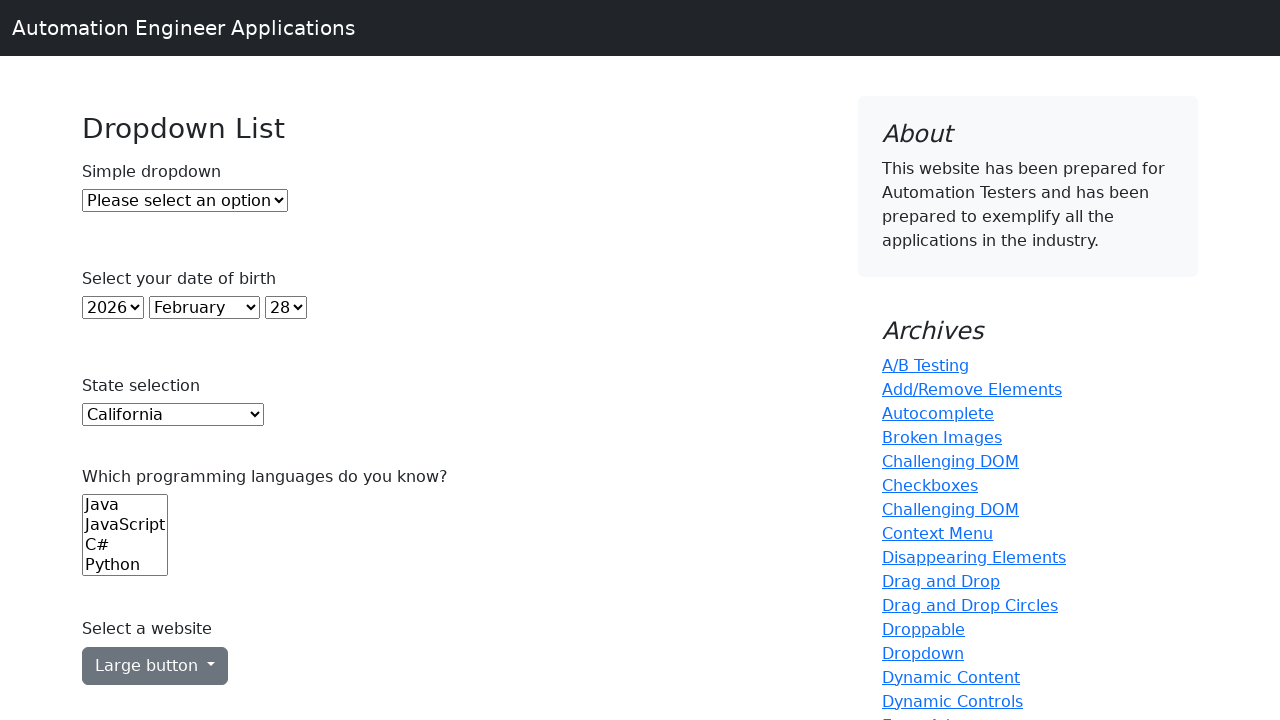